Tests clicking an alert button and verifying the alert text

Starting URL: https://demoqa.com/alerts

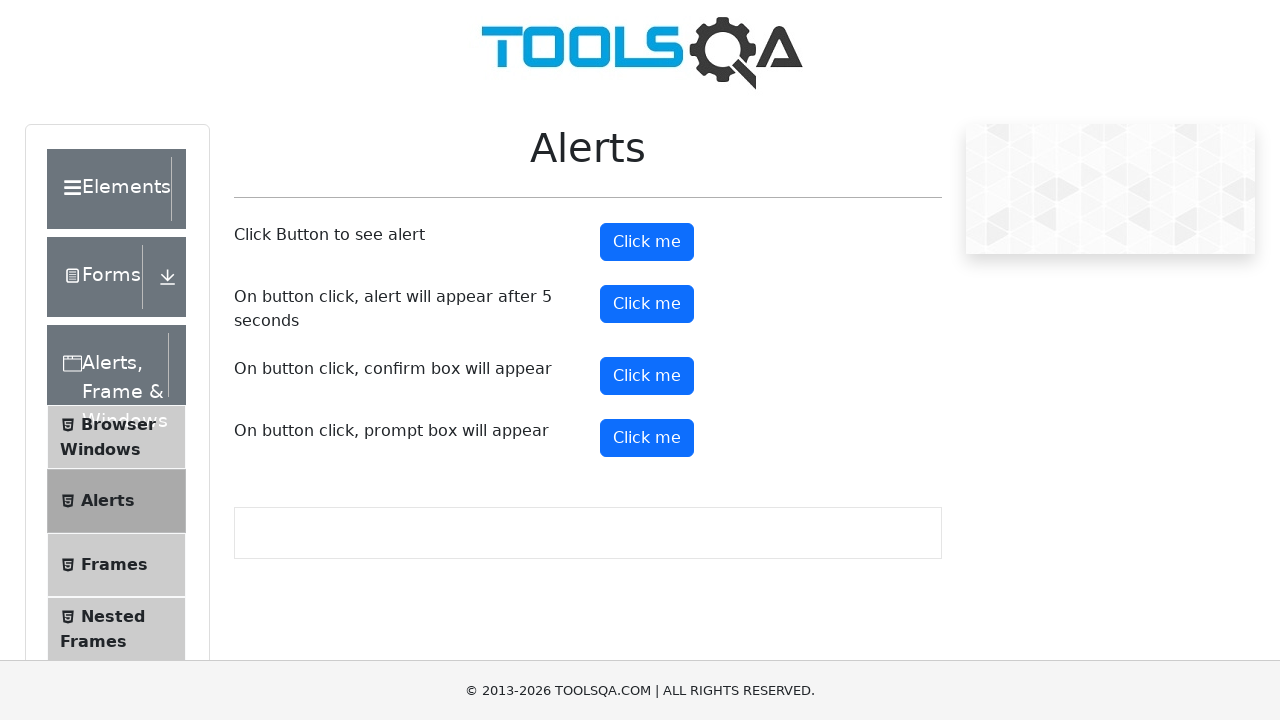

Alert button became visible
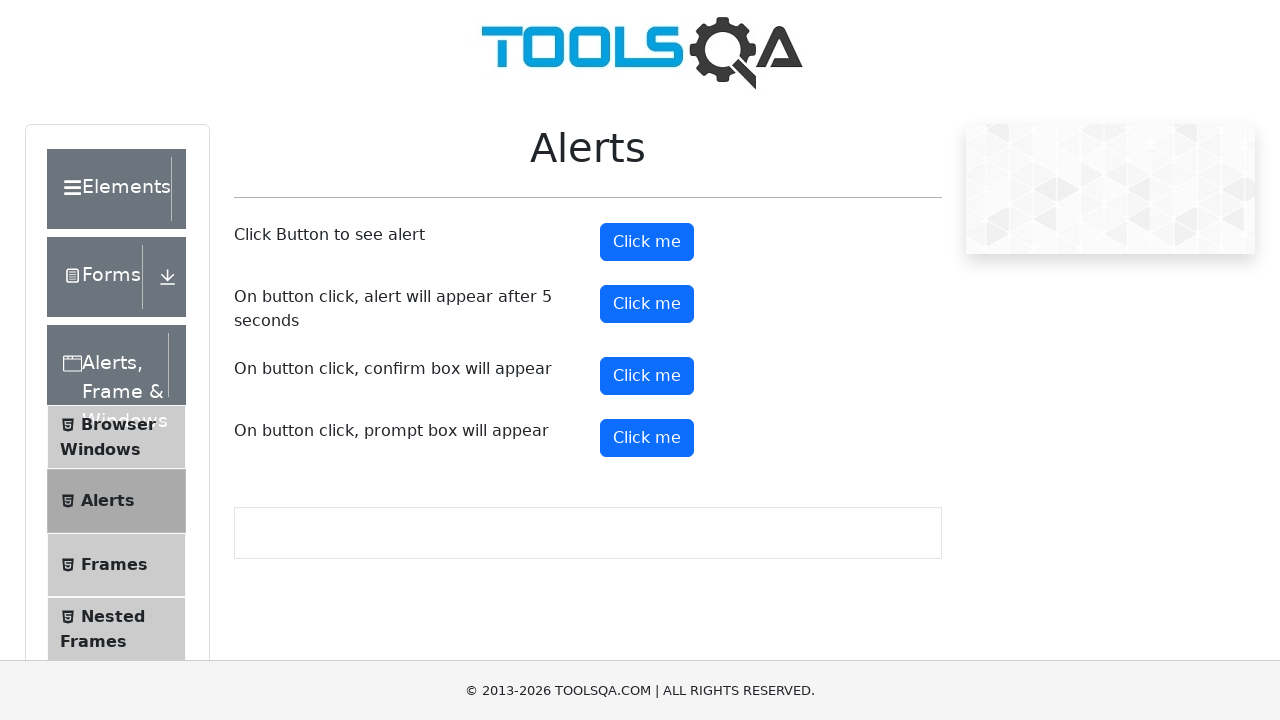

Clicked the alert button at (647, 242) on #alertButton
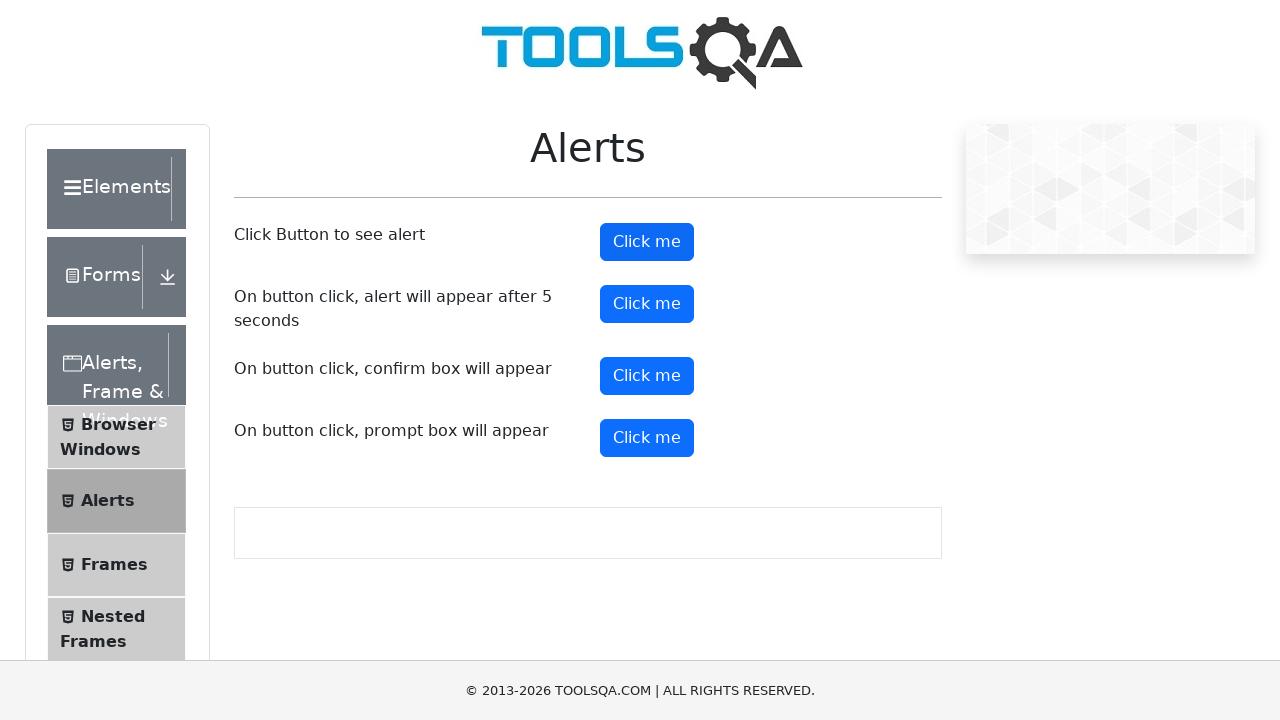

Set up dialog handler to accept alert
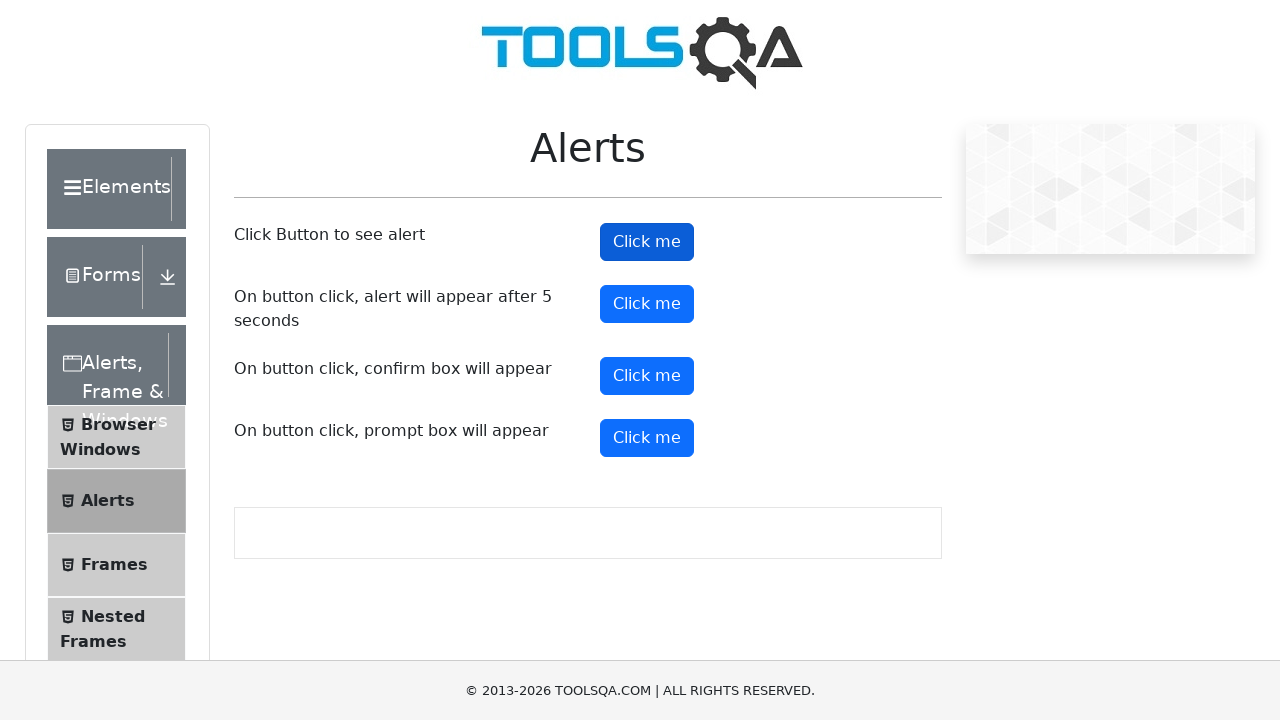

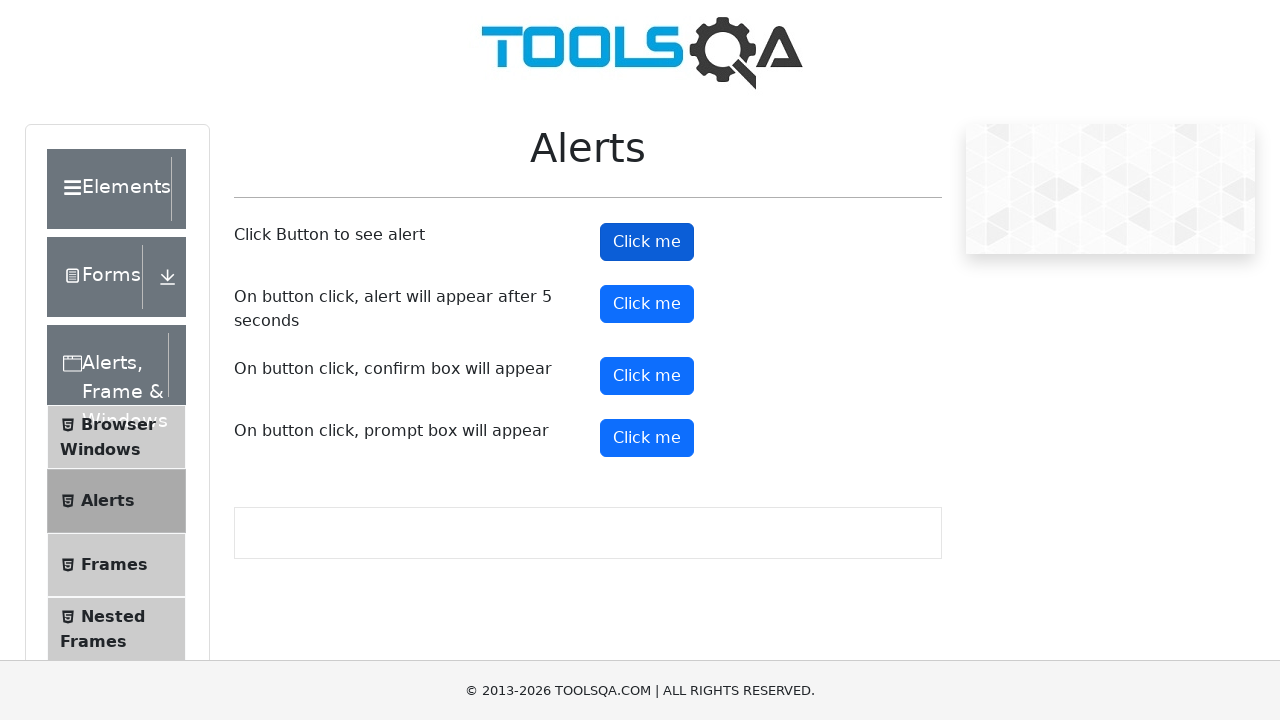